Tests conditional logic and form interaction by checking the time of day and interacting with input elements based on conditions.

Starting URL: https://ui.vision/demo/executeScript

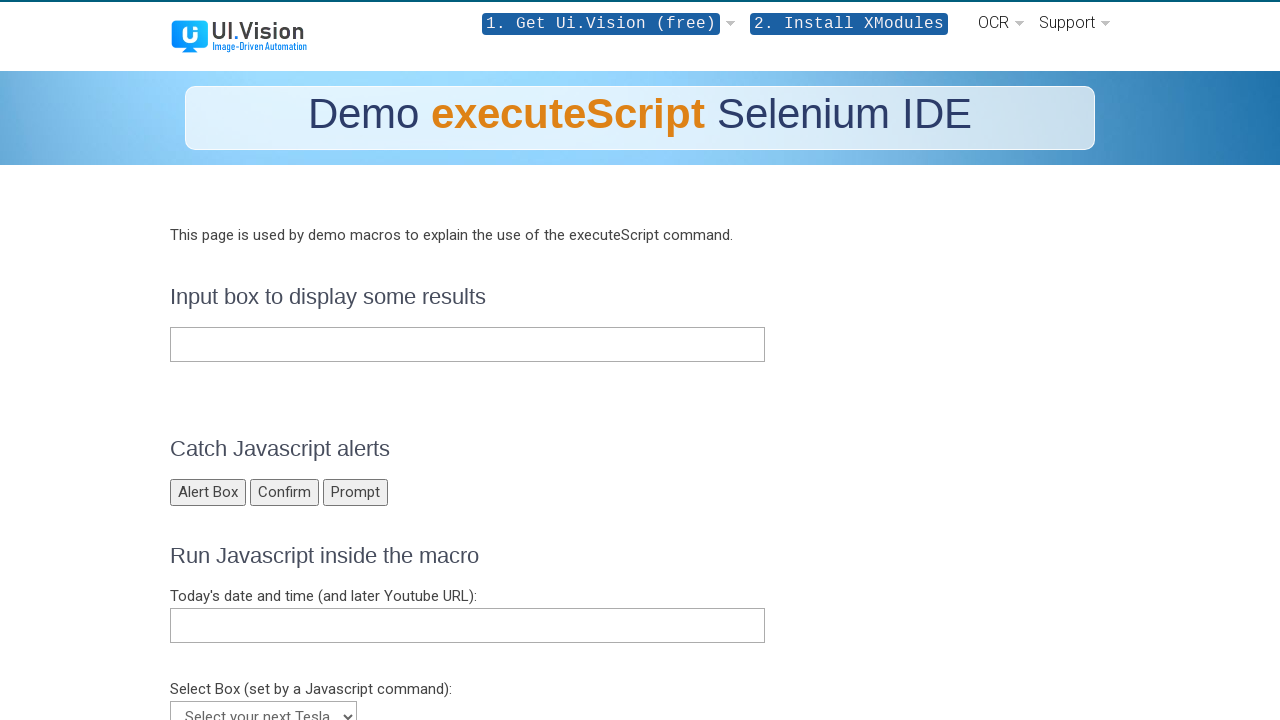

Waited for #sometext element to load
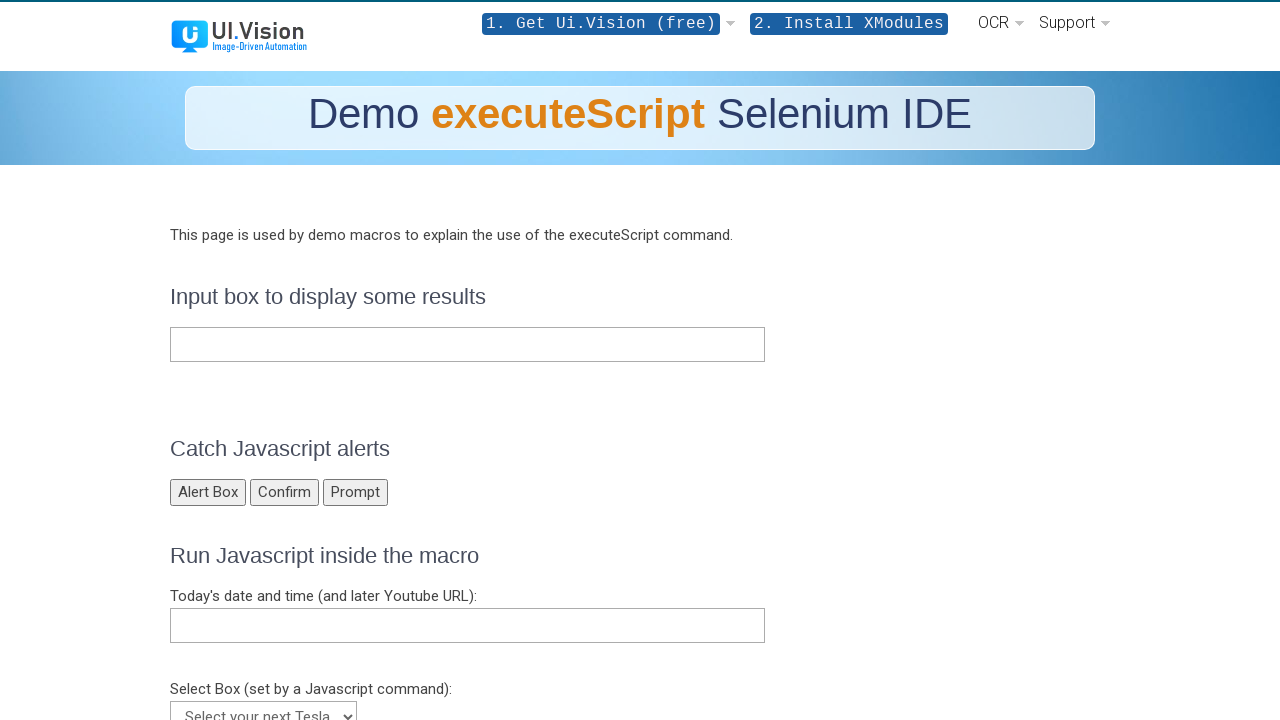

Filled #sometext with 'This box is 70 chars wide' on #sometext
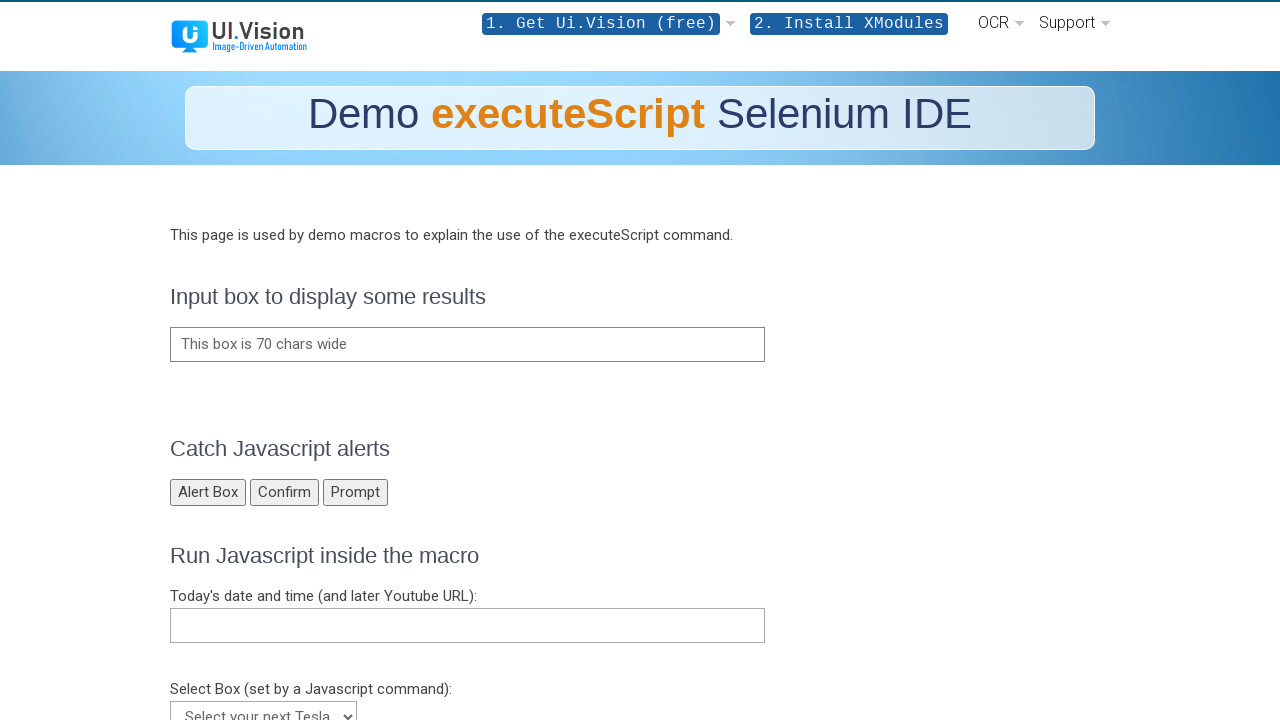

Executed script to change page title to 70
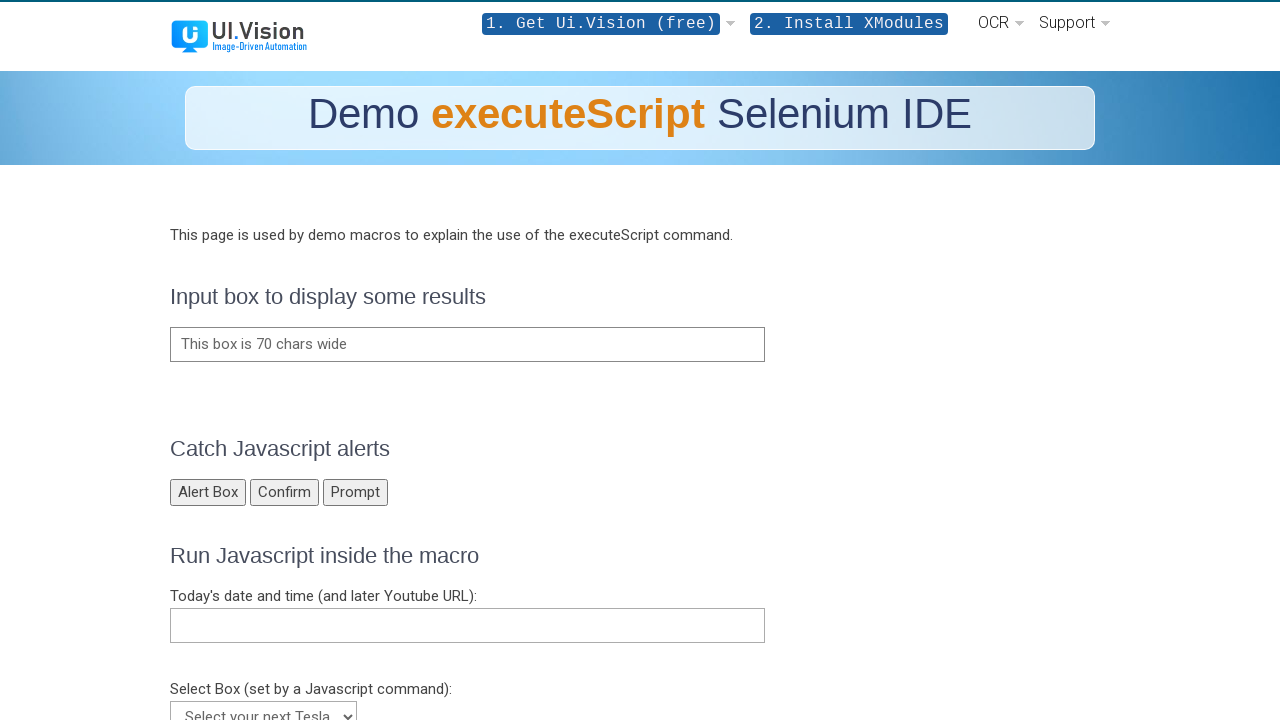

Filled #sometext with 'this line works' on #sometext
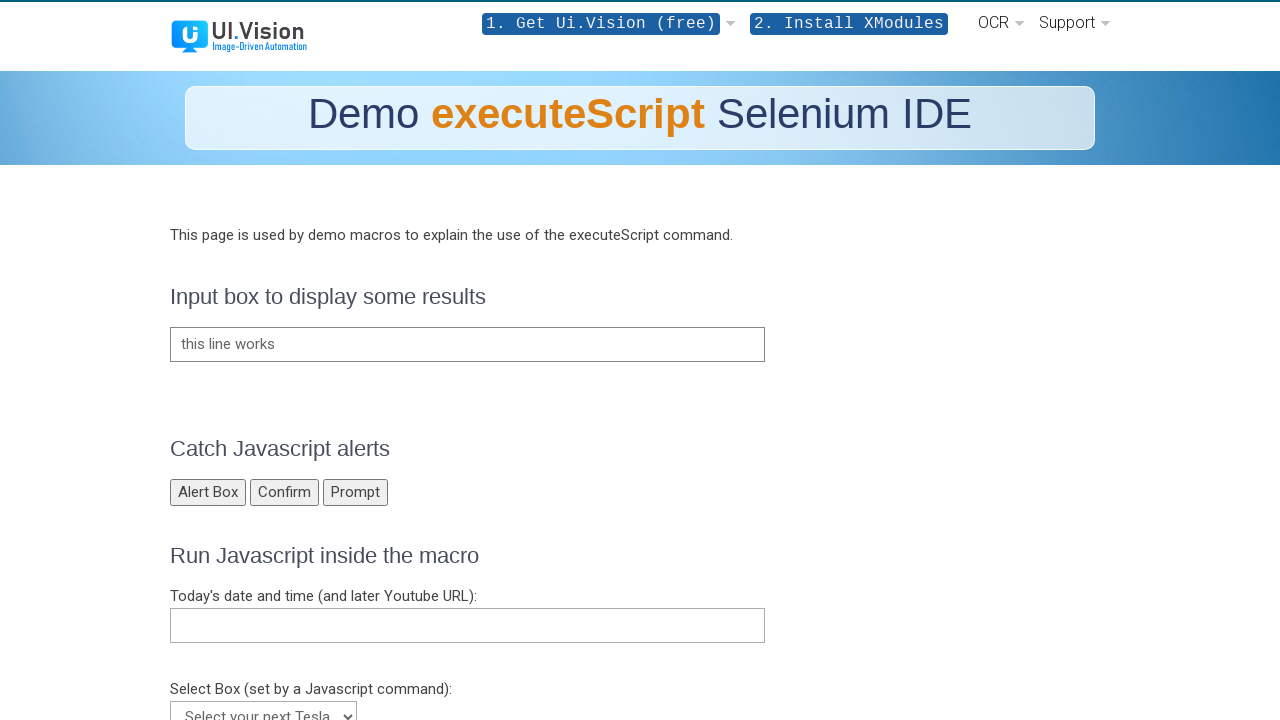

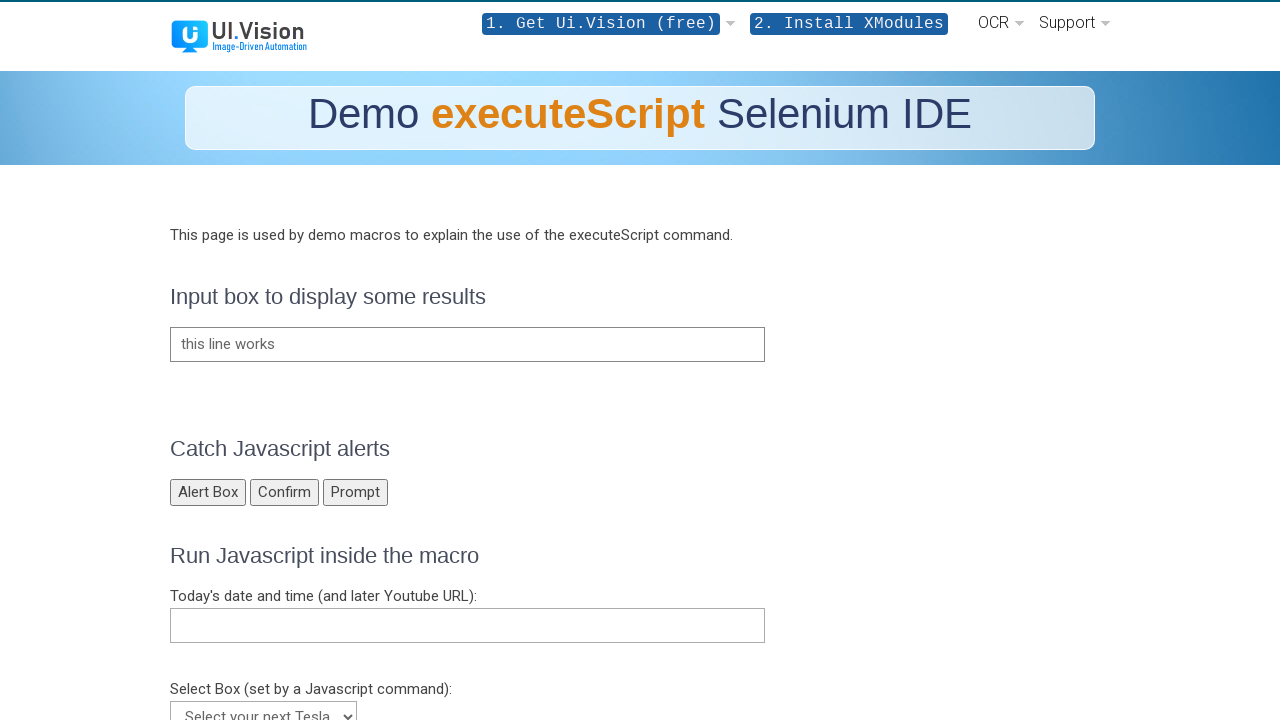